Tests an explicit wait scenario where the script waits for a price element to display "100", then clicks a book button, calculates a mathematical formula based on a displayed value, enters the answer, and submits.

Starting URL: http://suninjuly.github.io/explicit_wait2.html

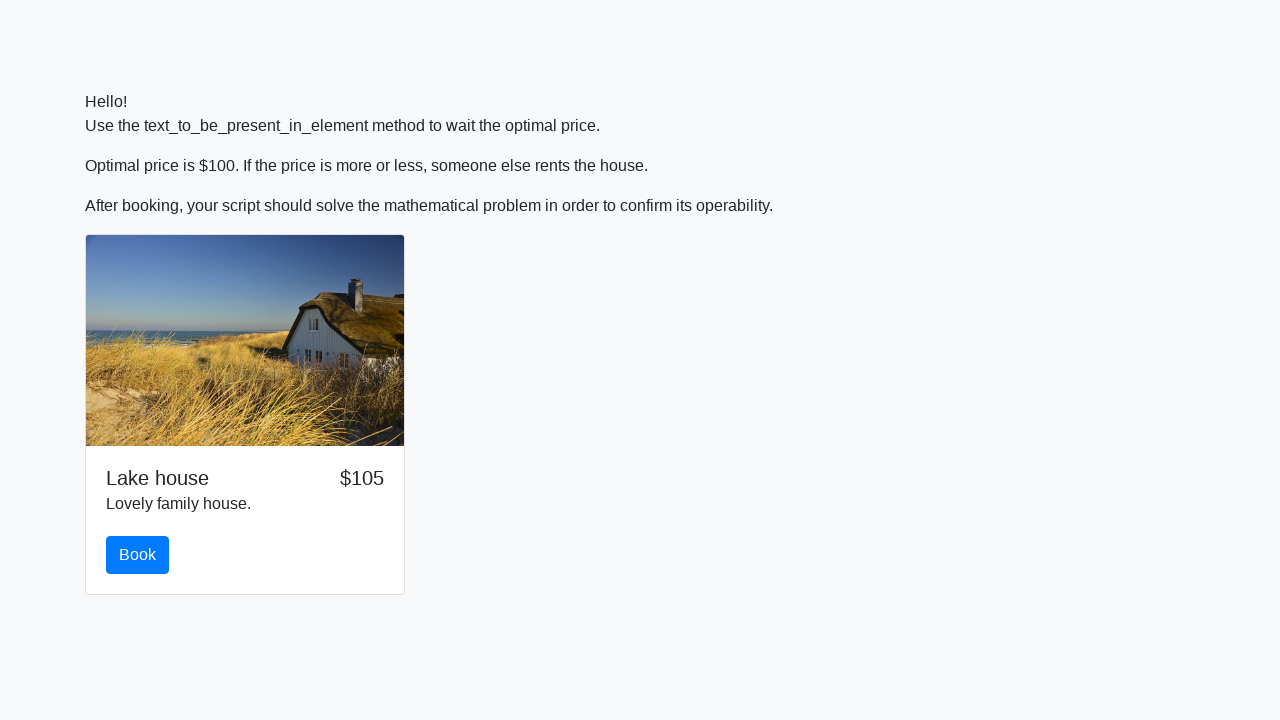

Waited for price element to display '100'
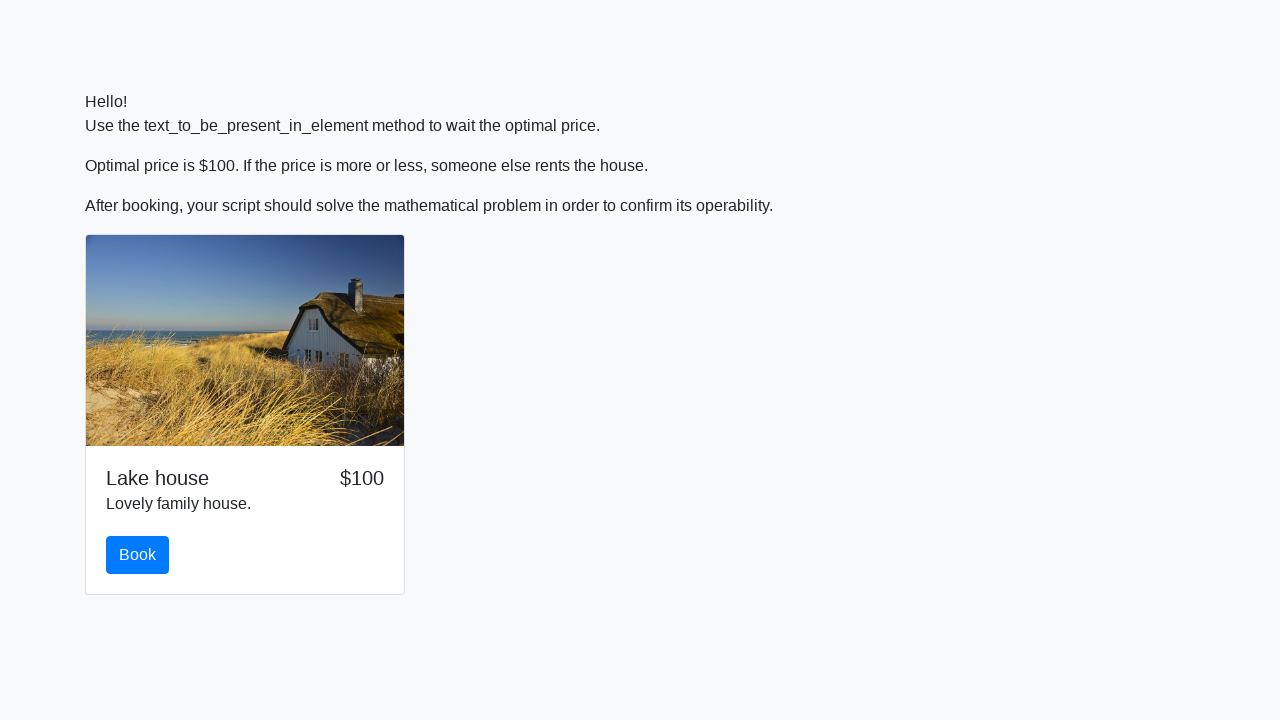

Clicked the book button at (138, 555) on #book
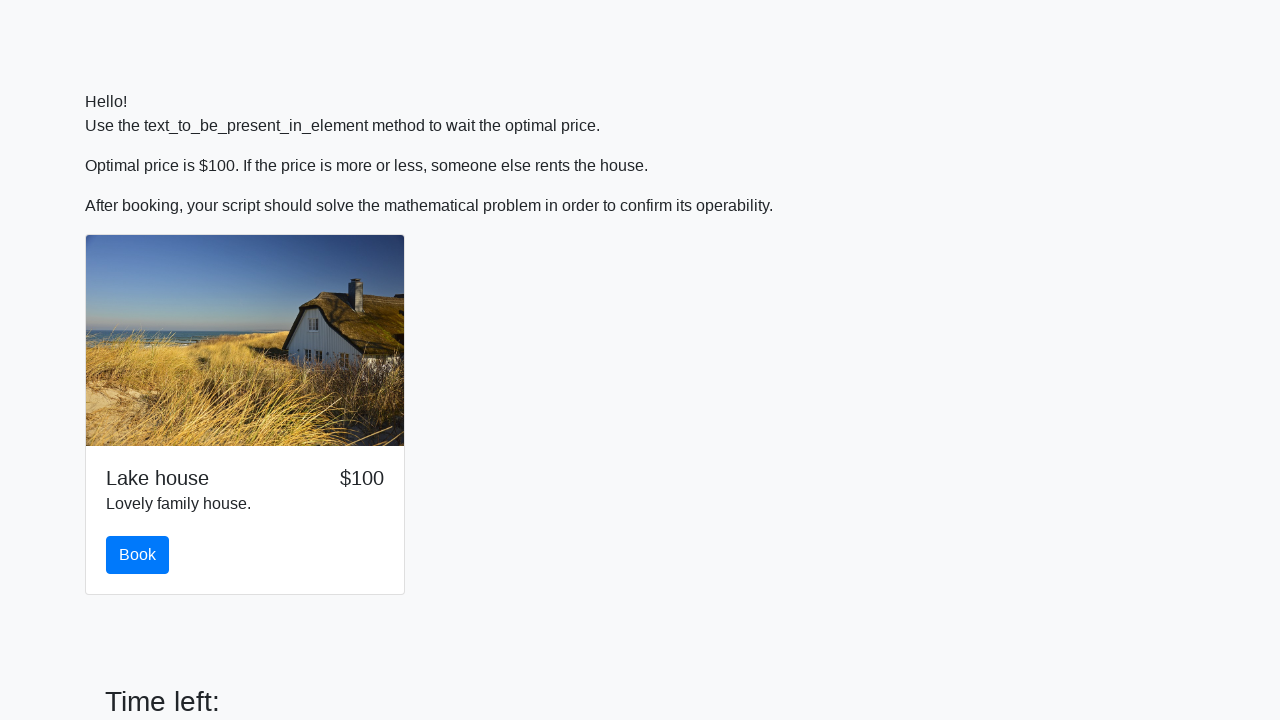

Retrieved input value for mathematical calculation
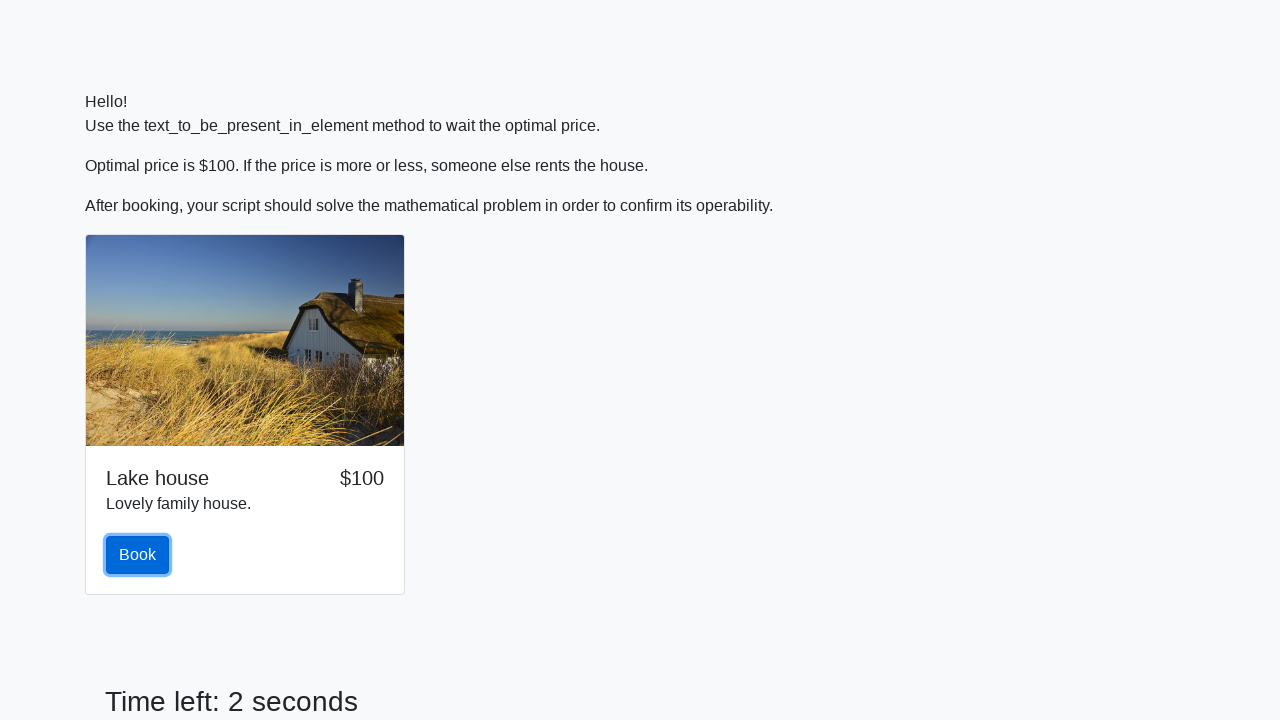

Calculated answer using formula log(abs(12*sin(x)))
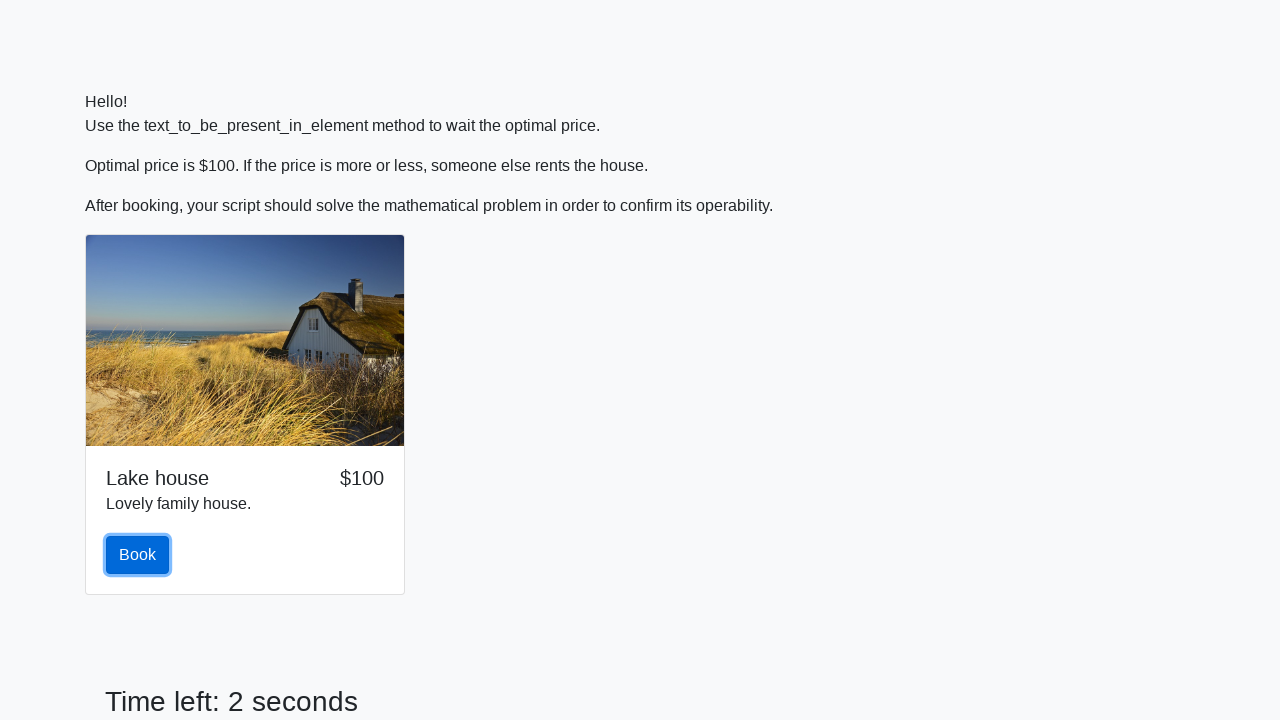

Filled answer field with calculated result on #answer
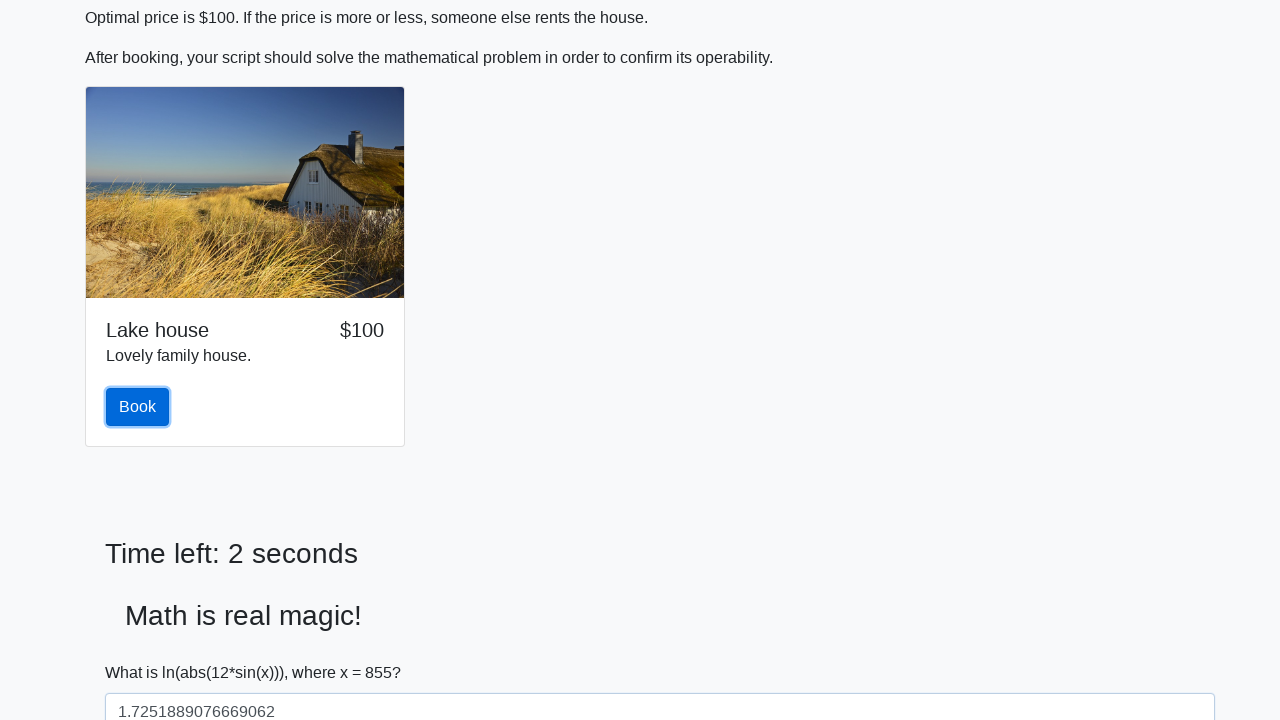

Clicked the solve button at (143, 651) on #solve
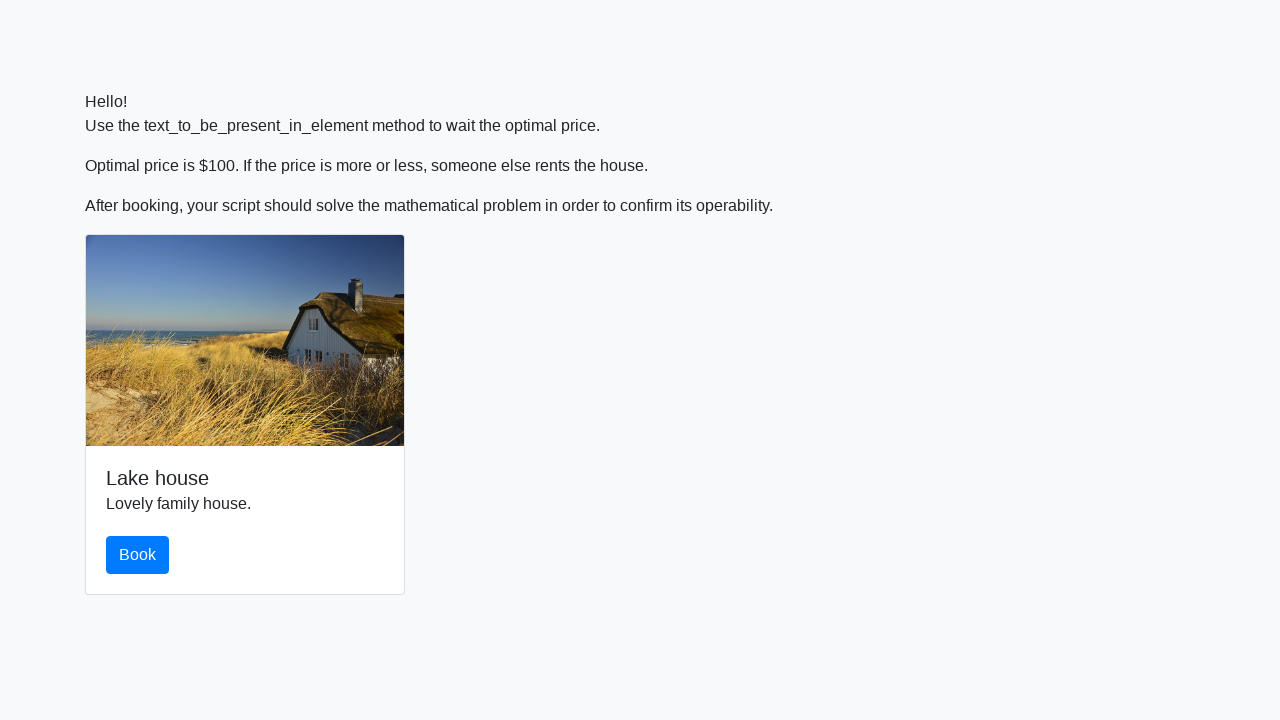

Set up alert handler to accept dialogs
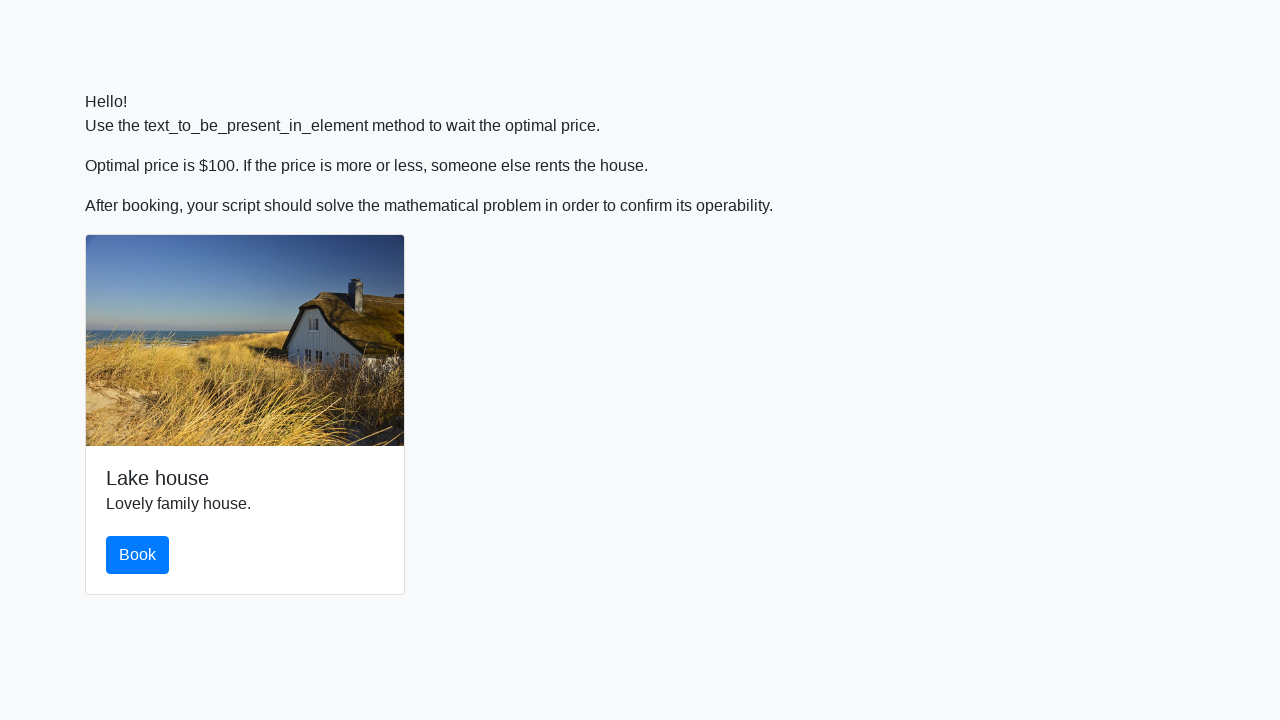

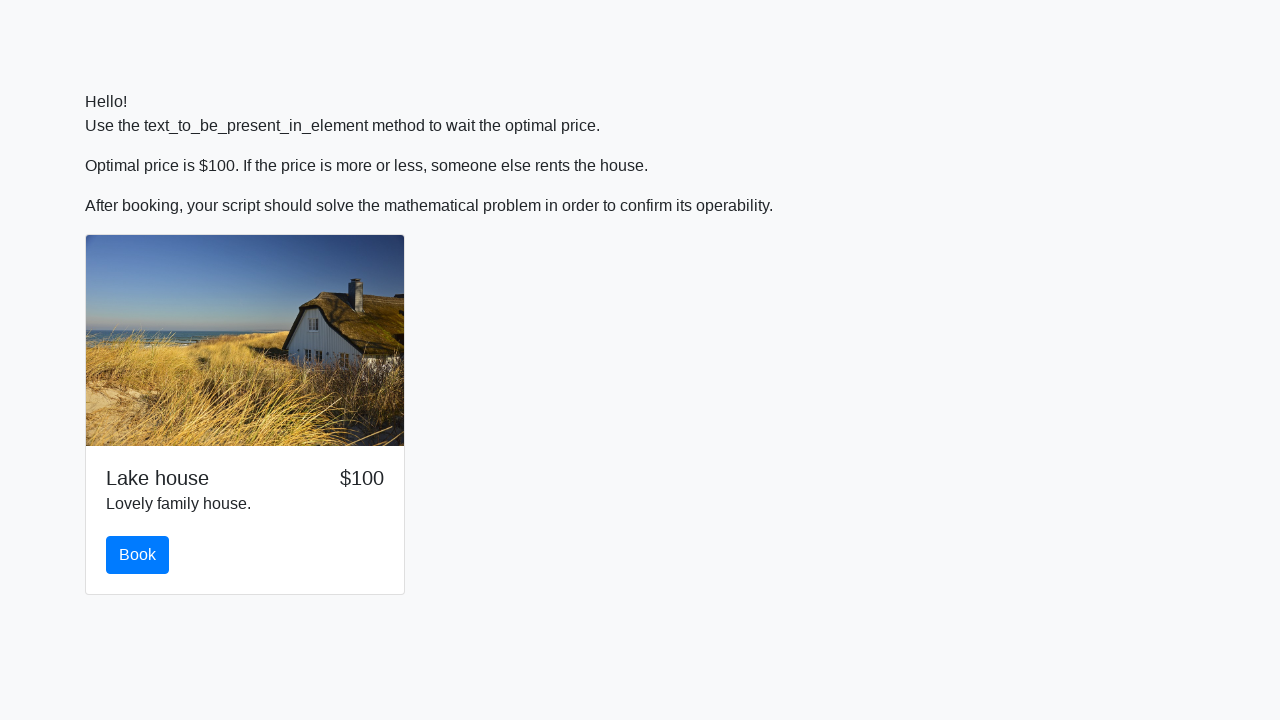